Tests dropdown selection functionality by locating a select element, retrieving all options, and selecting an option based on index calculation (selecting an option near the beginning if there are enough options).

Starting URL: https://www.globalsqa.com/demo-site/select-dropdown-menu/

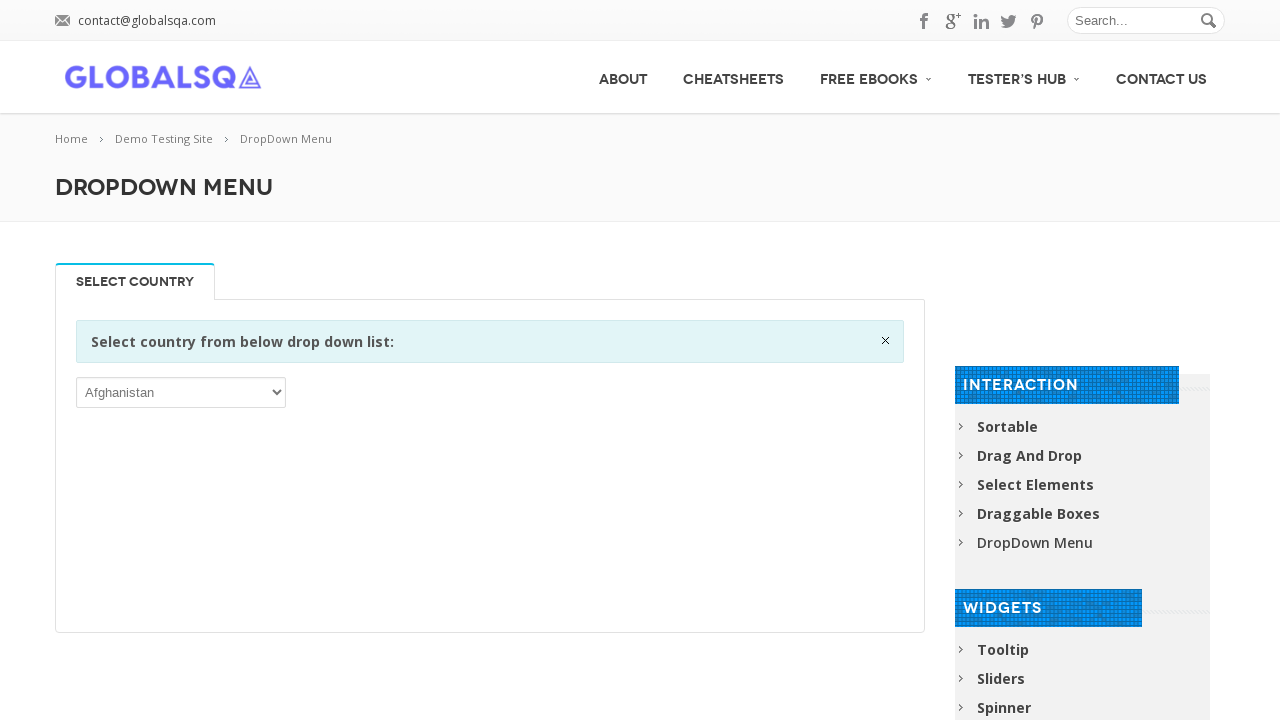

Waited for select dropdown element to be present
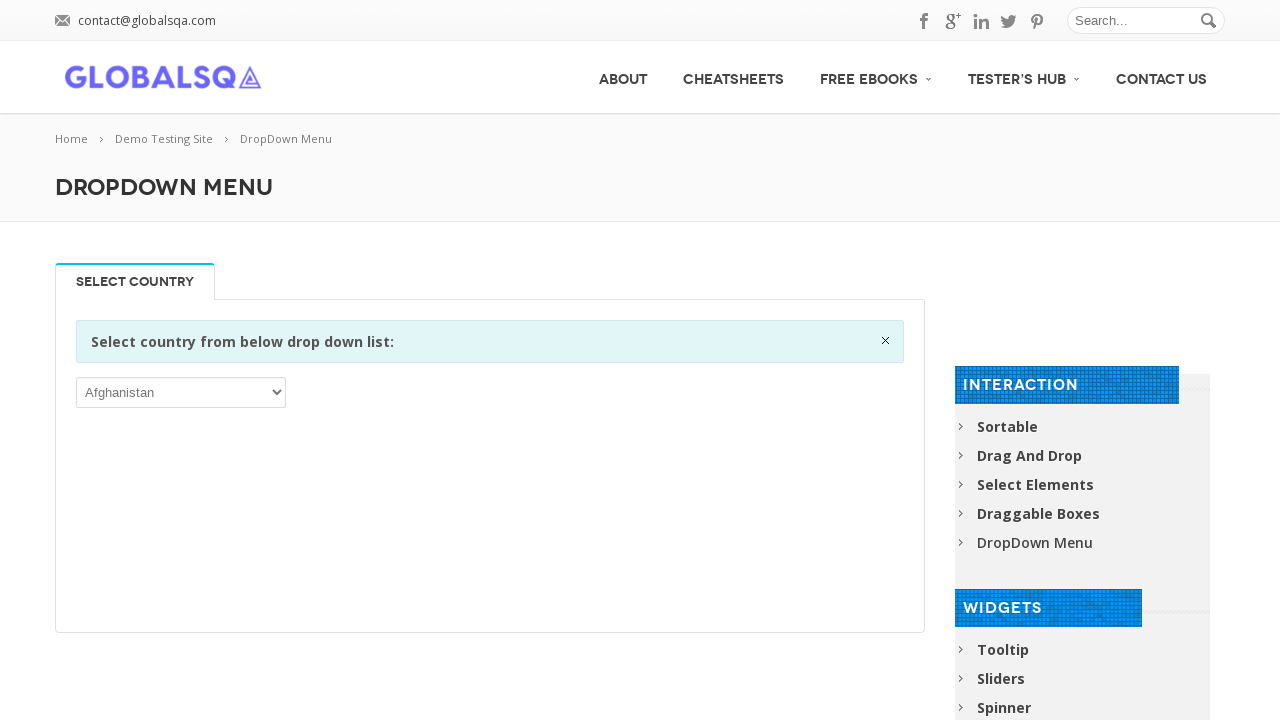

Located the first select dropdown element
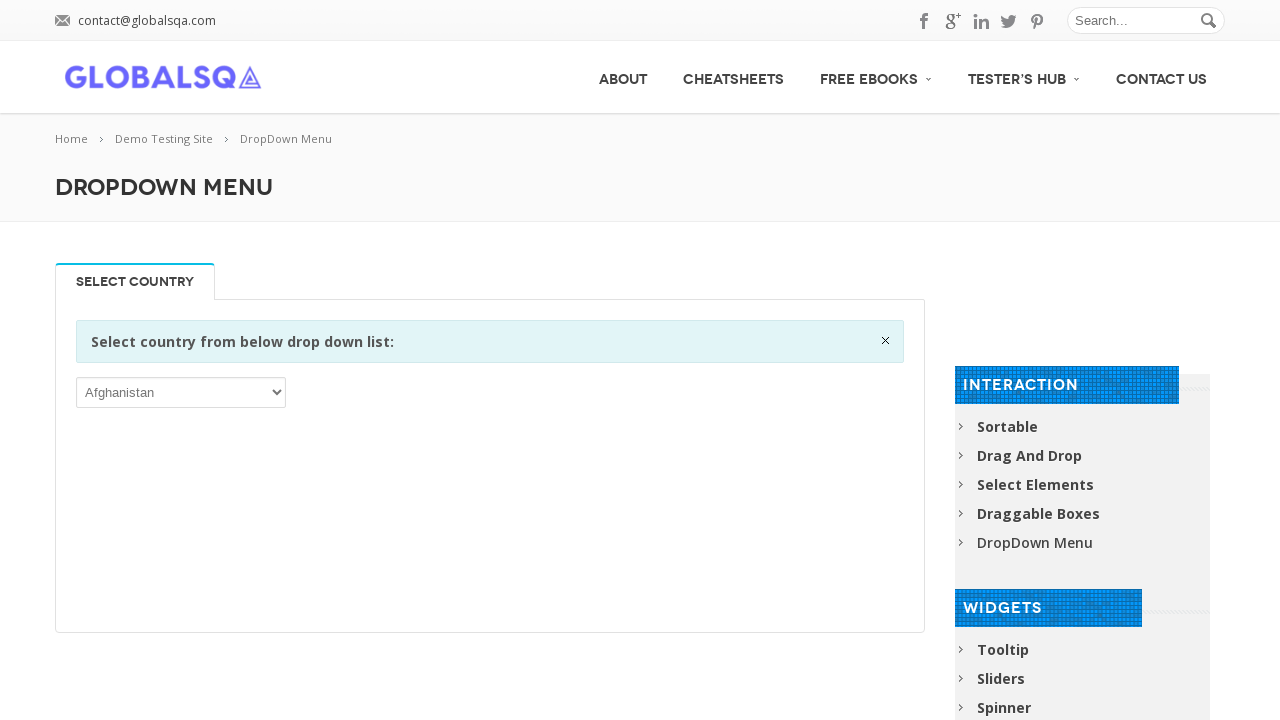

Retrieved all dropdown options
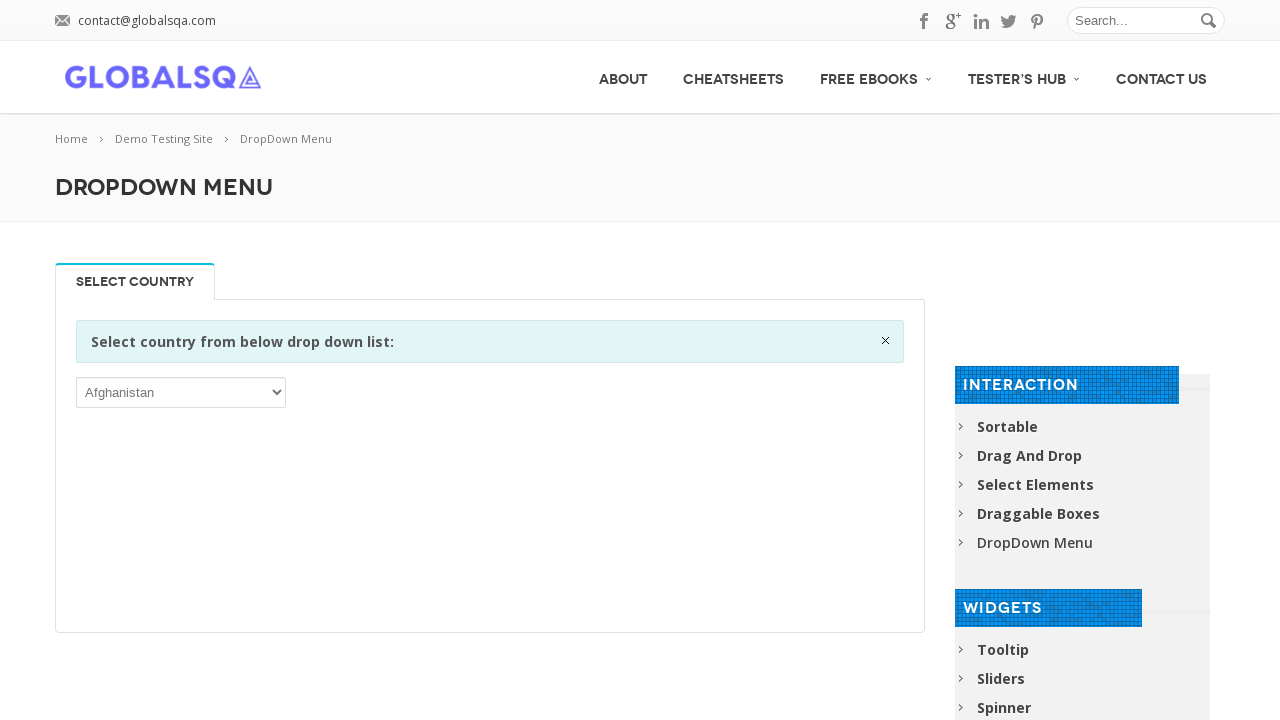

Selected dropdown option at index 239 with text 'Vanuatu' on select >> nth=0
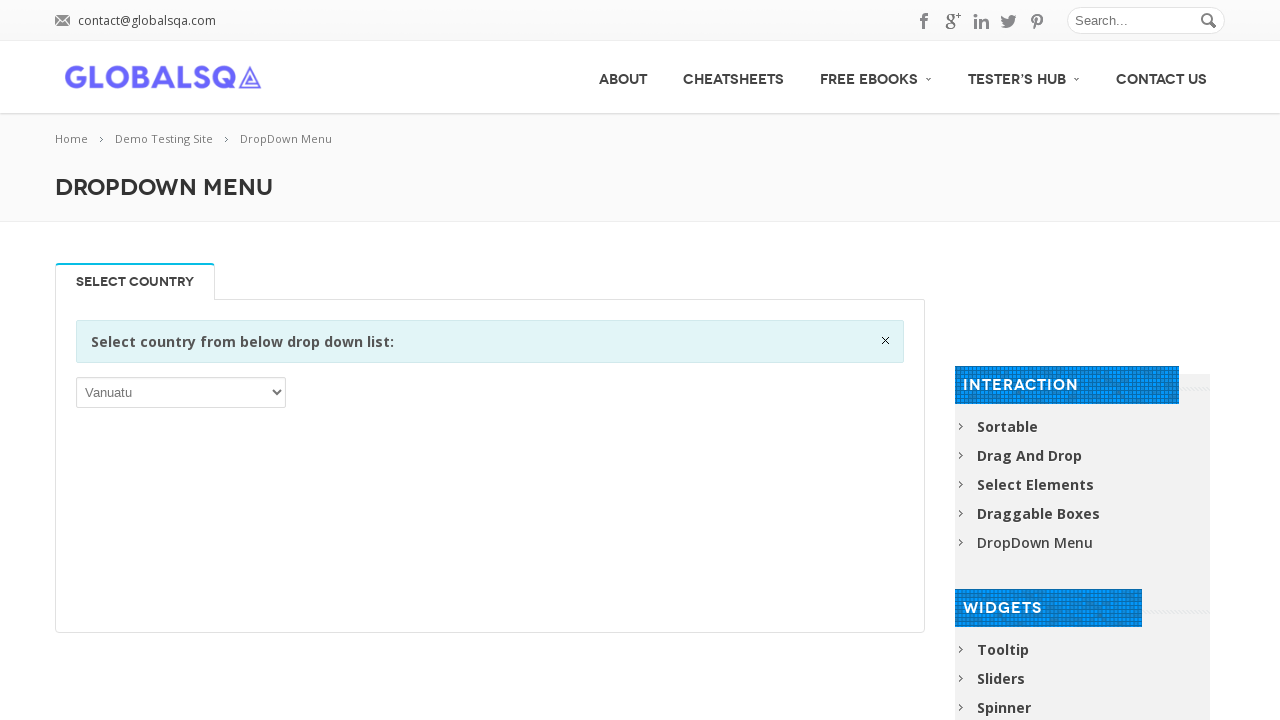

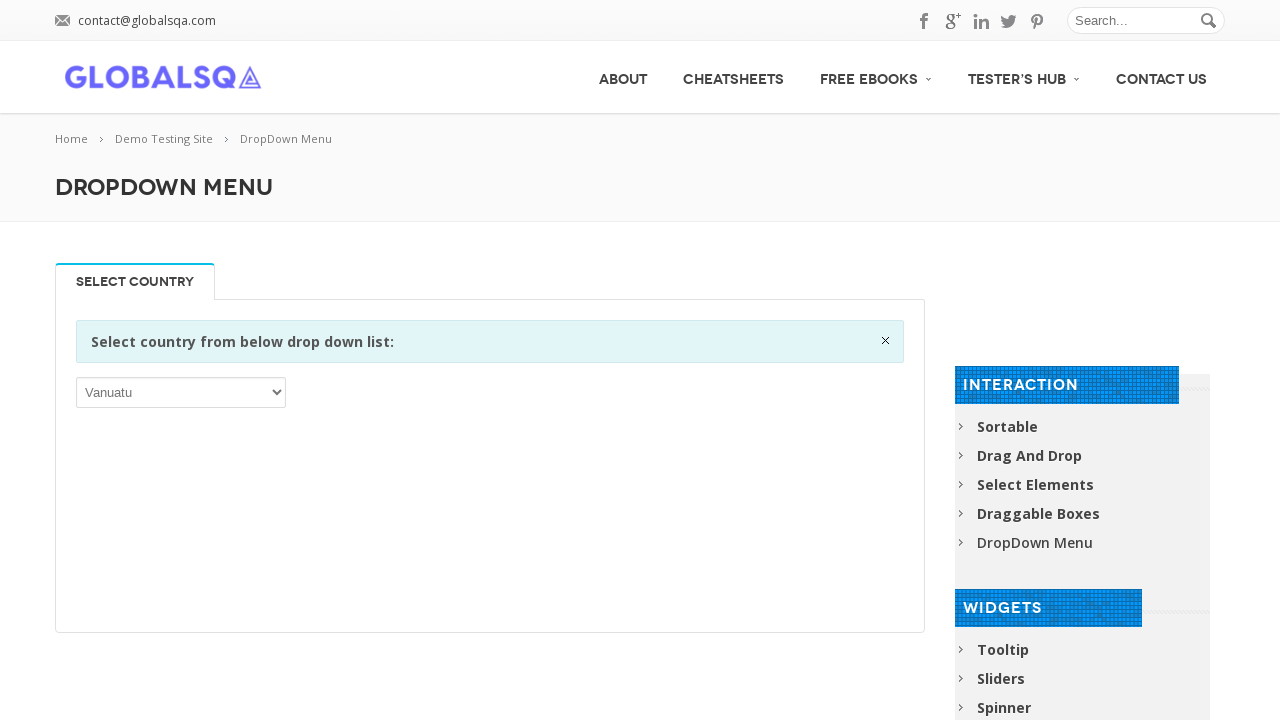